Tests selecting multiple hobbies checkboxes

Starting URL: https://demoqa.com/automation-practice-form

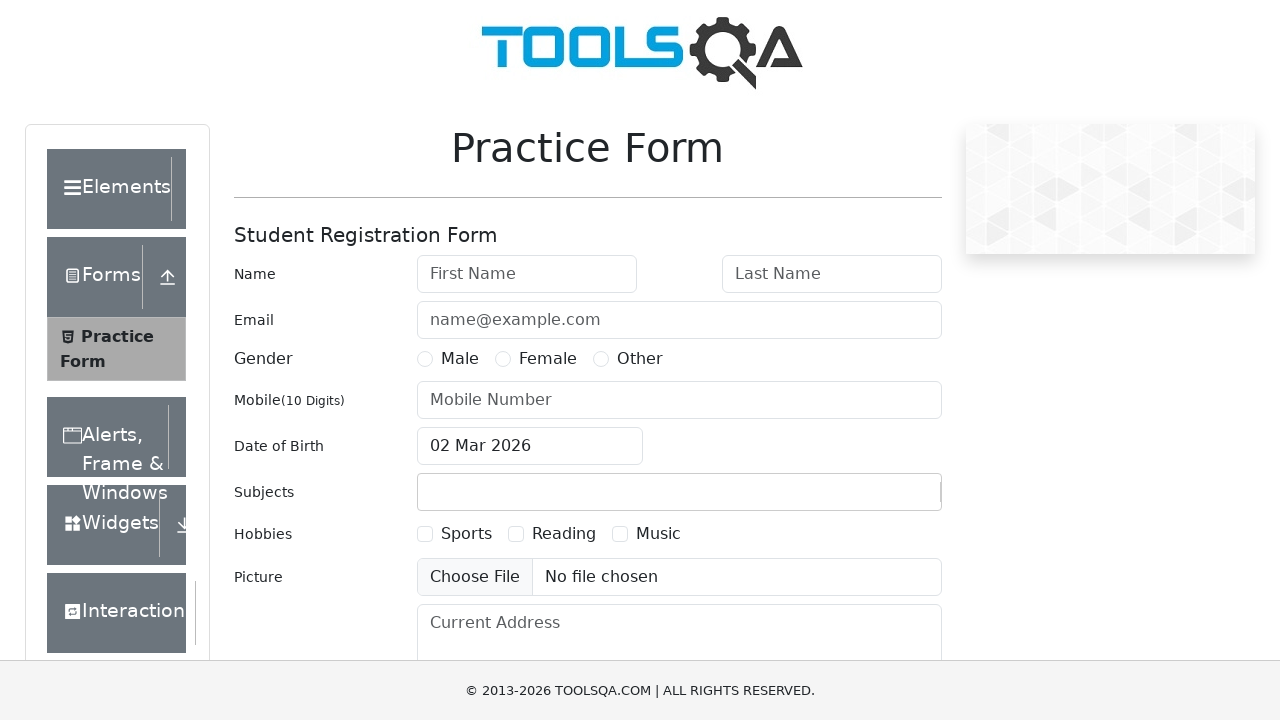

Selected Sports hobby checkbox at (466, 534) on xpath=//label[text()='Sports']
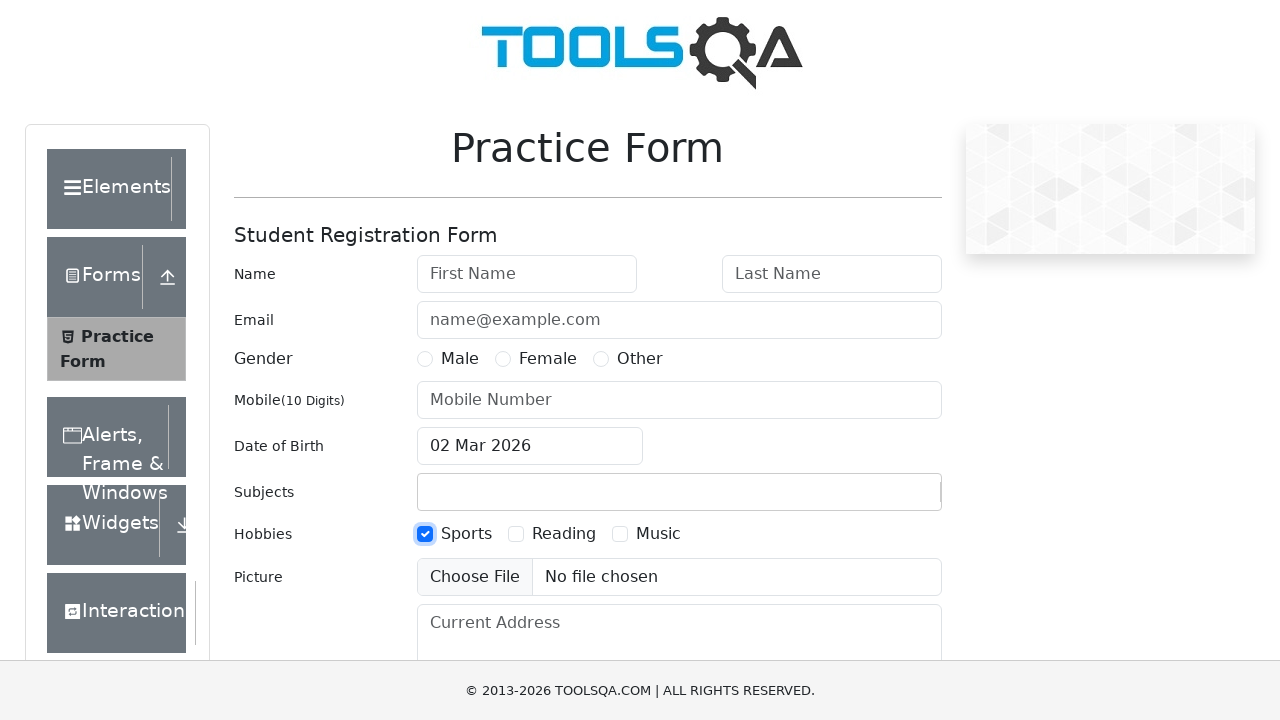

Selected Music hobby checkbox at (658, 534) on xpath=//label[text()='Music']
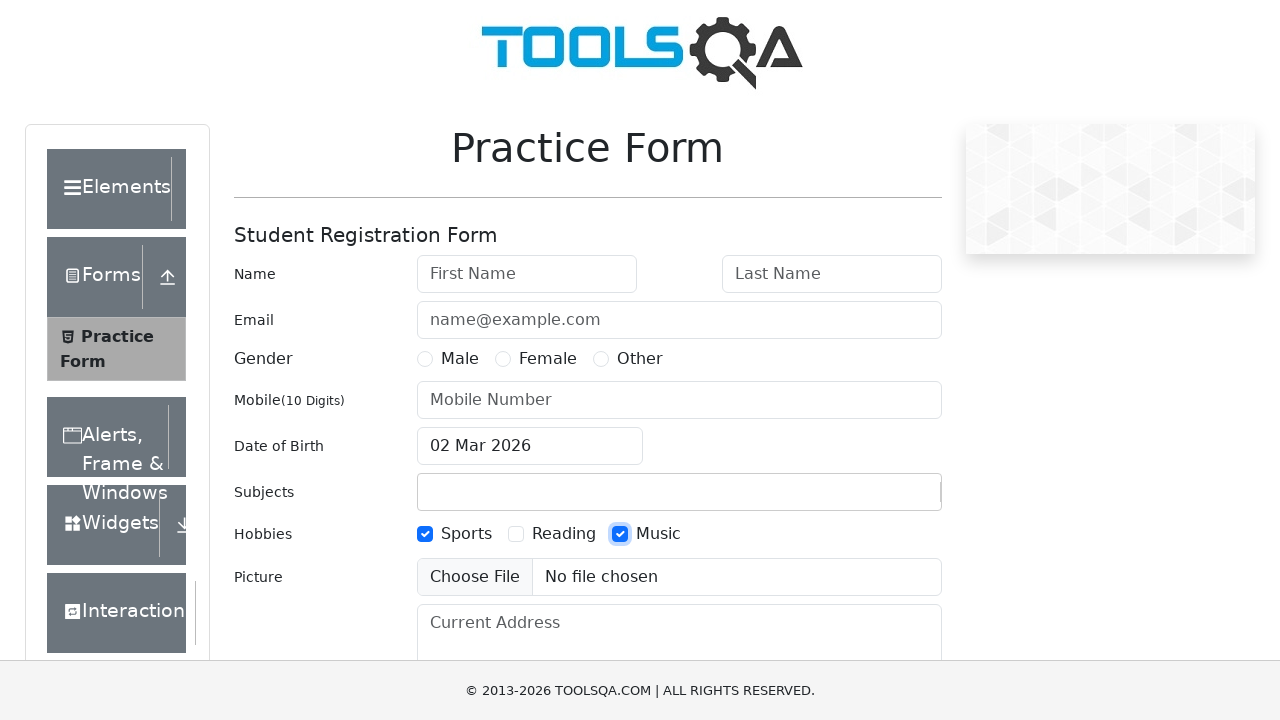

Clicked submit button to submit the form at (885, 499) on #submit
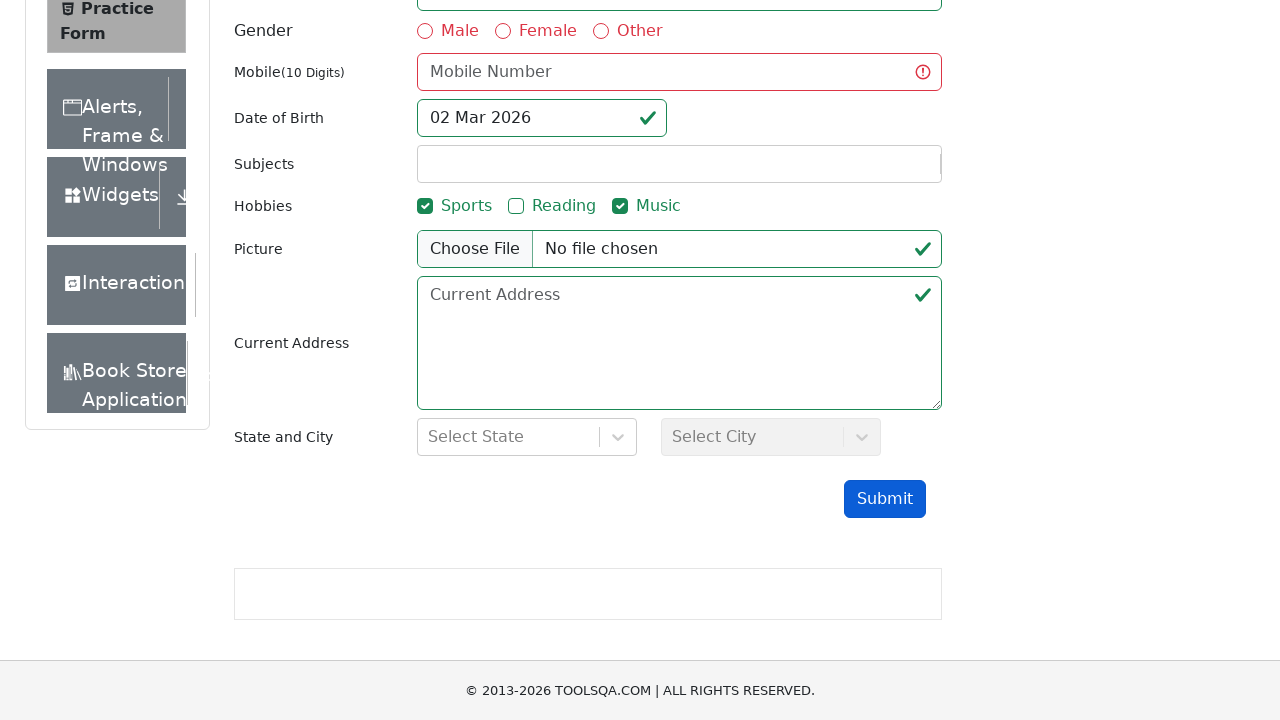

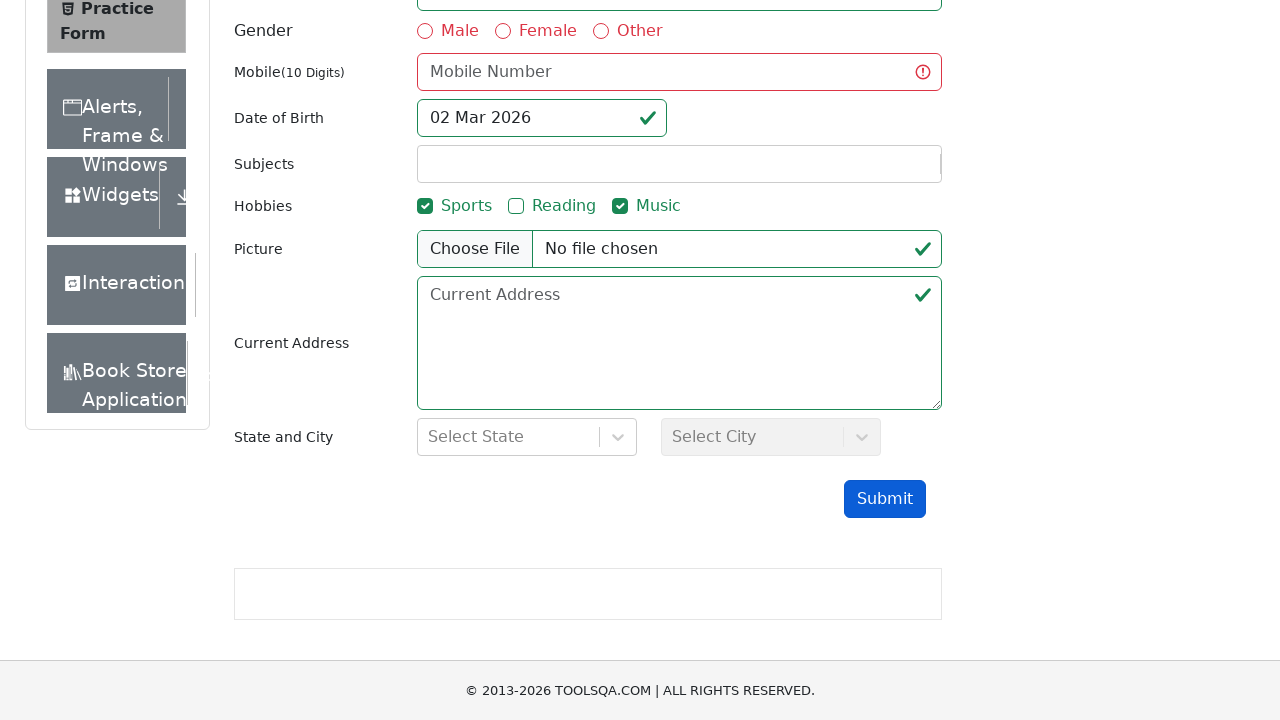